Tests browser alert handling by clicking a button to trigger an alert, accepting it, then testing confirm and prompt dialogs across multiple browser windows

Starting URL: http://demo.automationtesting.in/Alerts.html

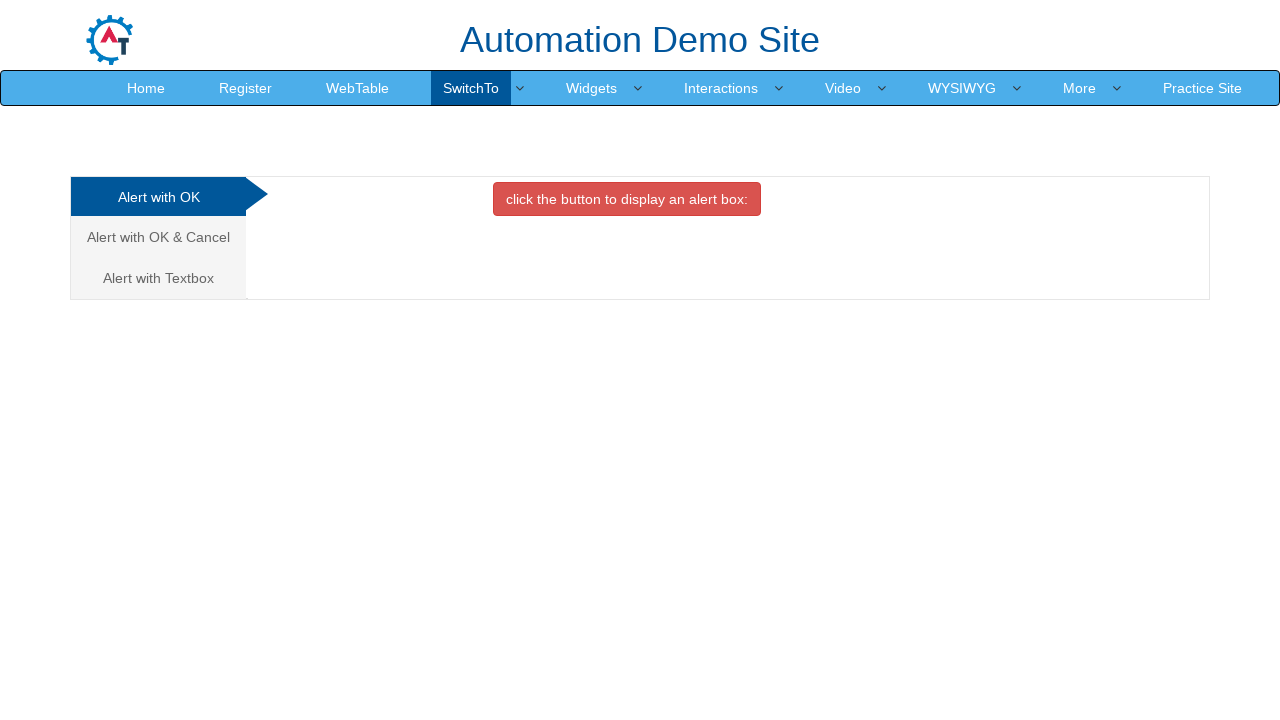

Clicked danger button to trigger alert dialog at (627, 199) on .btn-danger
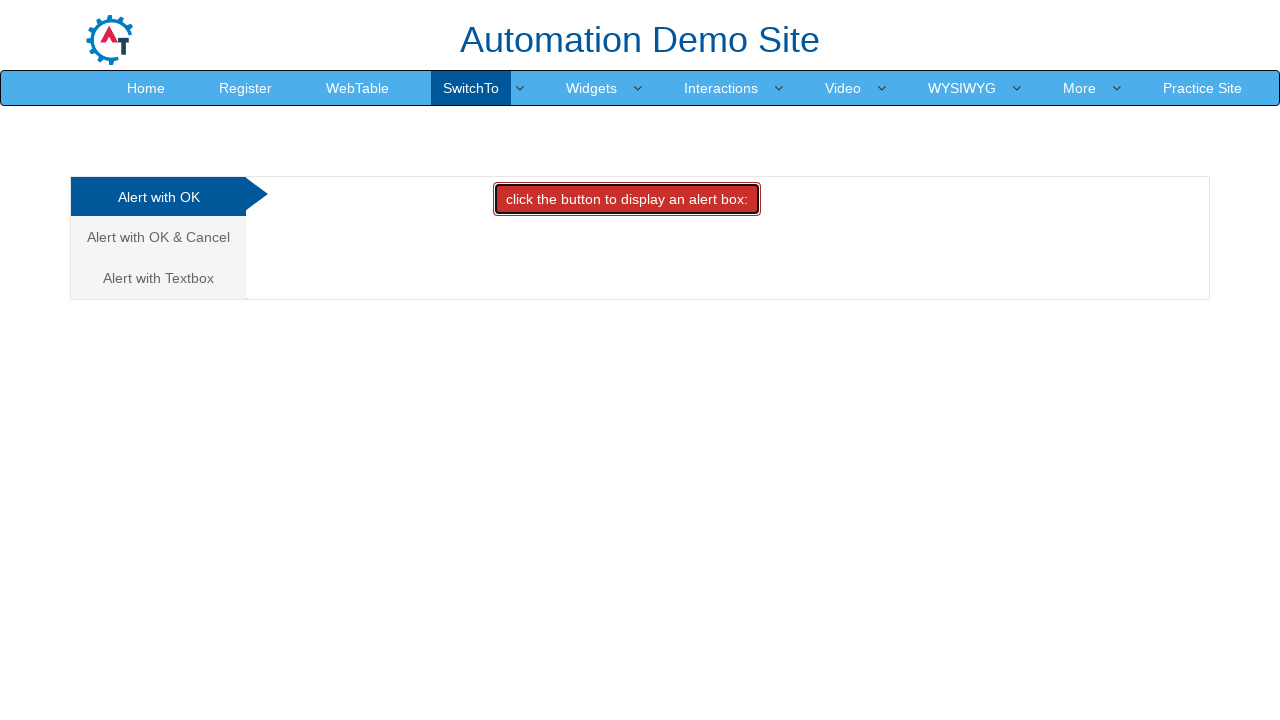

Set up dialog handler to accept alerts
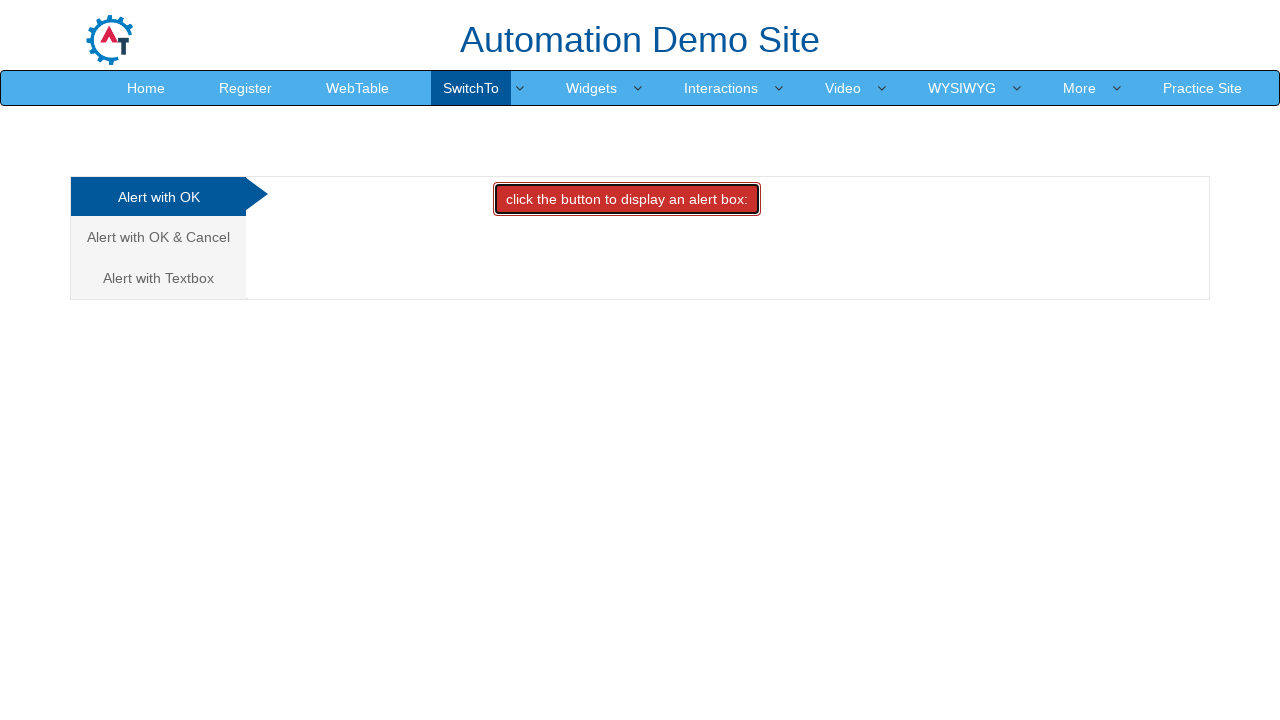

Clicked danger button again and accepted the alert at (627, 199) on .btn-danger
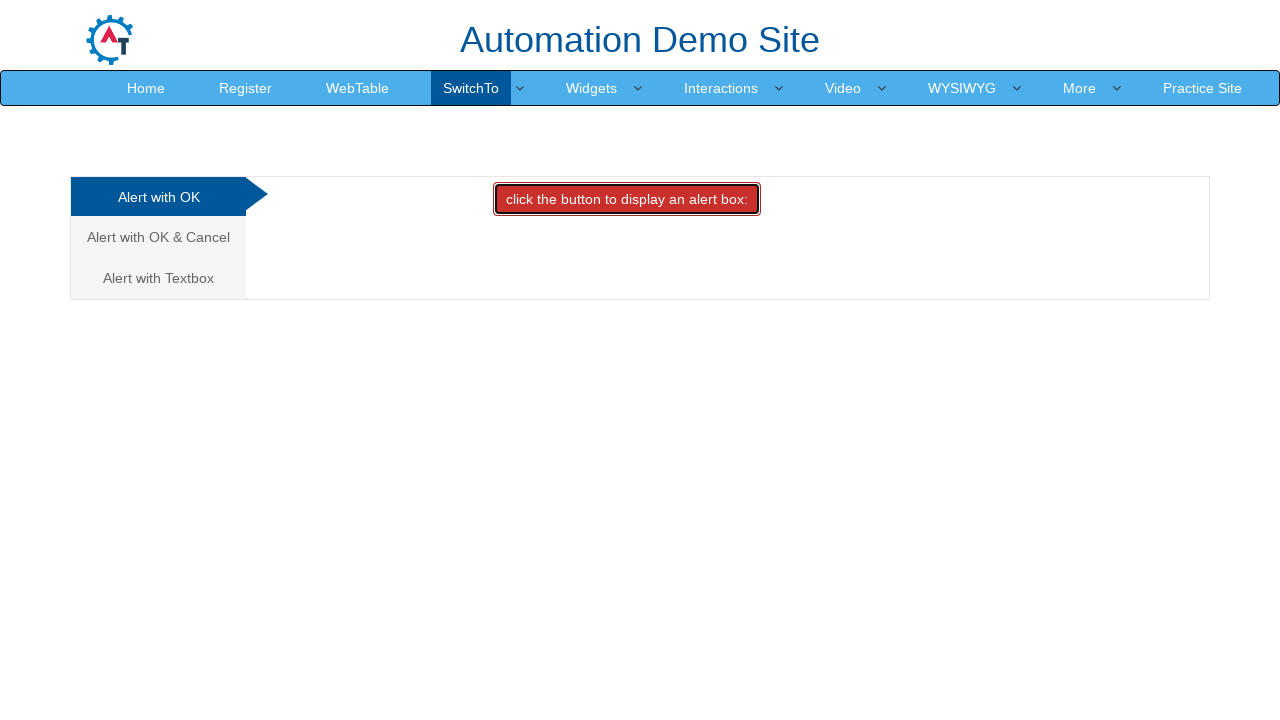

Stored current page URL for reuse in new tabs
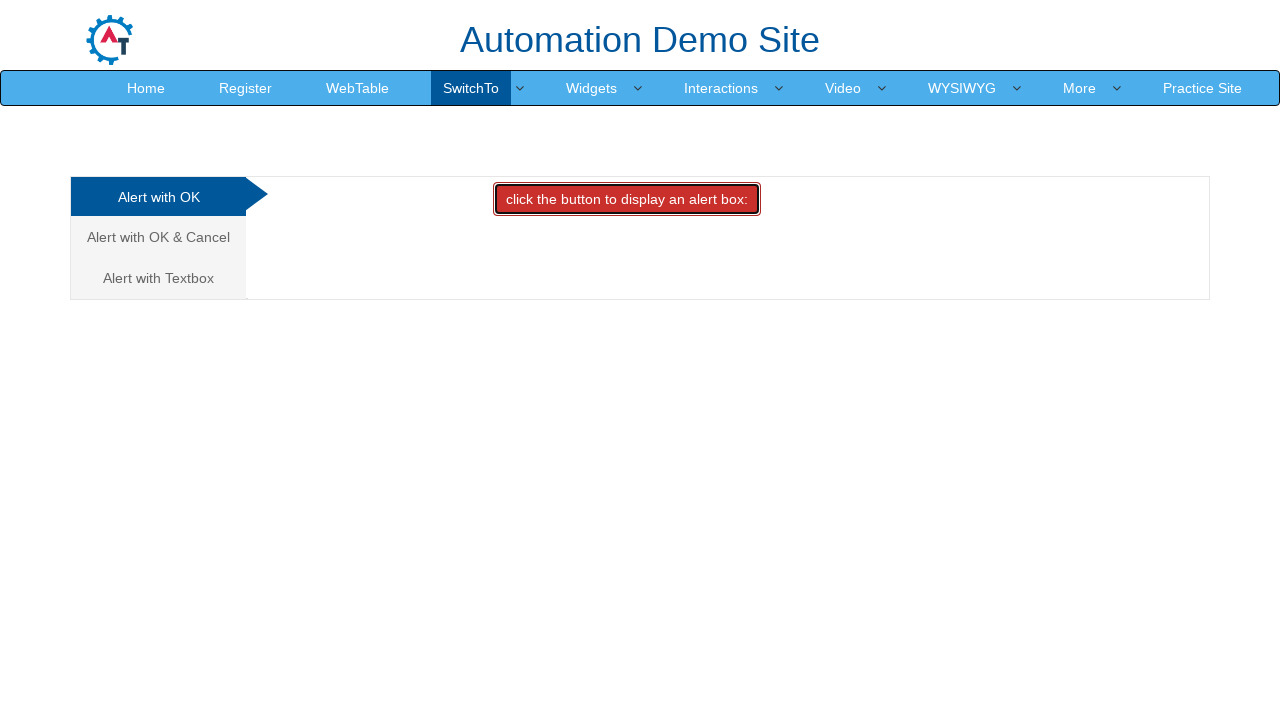

Opened new browser tab
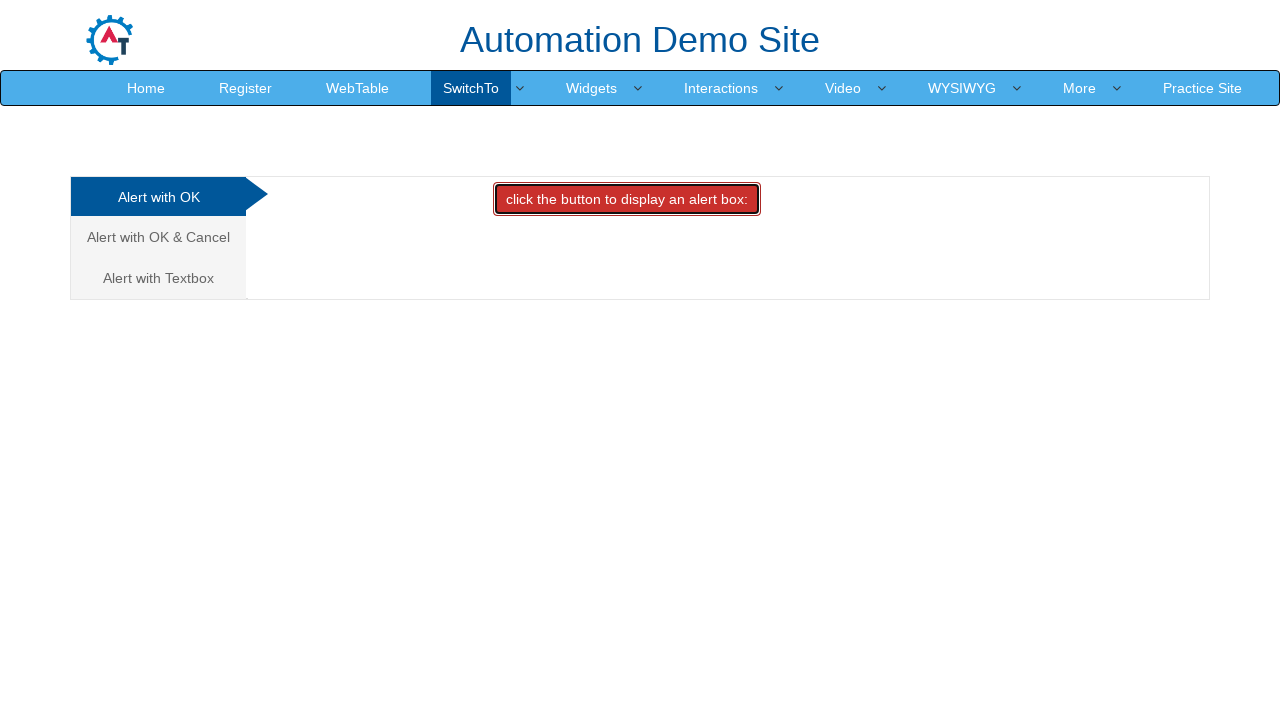

Navigated new tab to alerts page
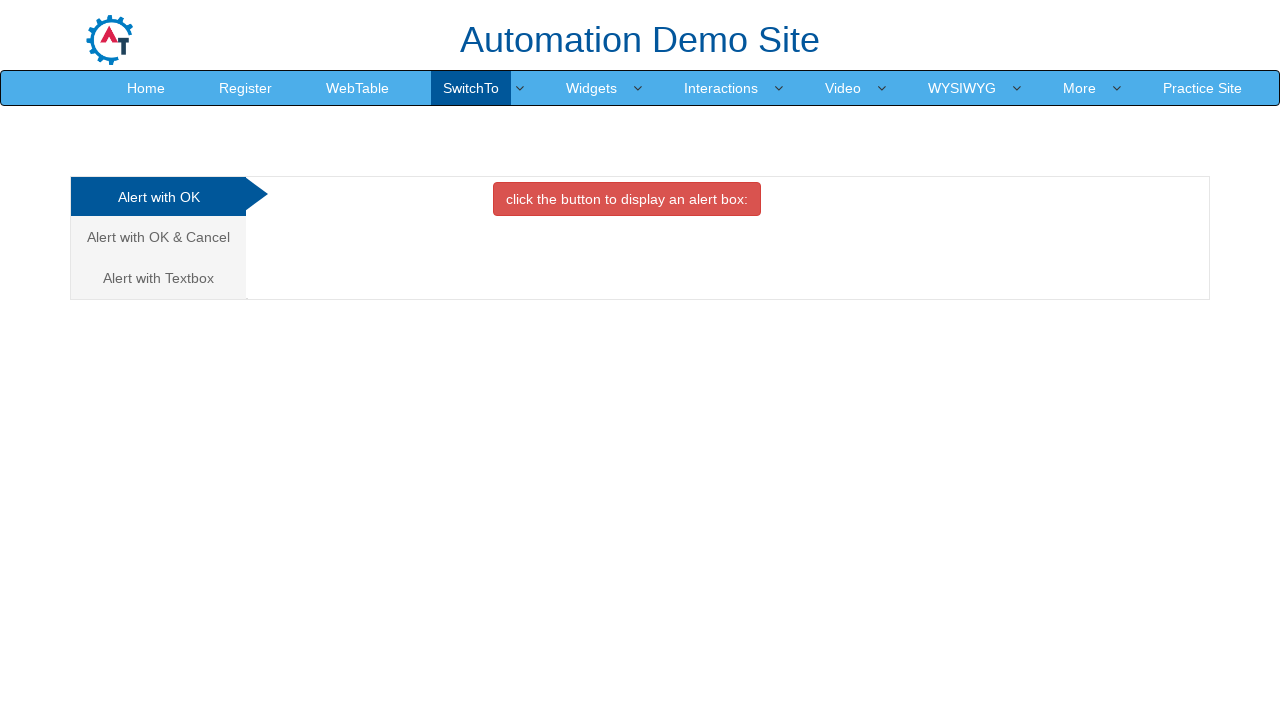

Clicked on 'Alert with OK & Cancel' tab at (158, 237) on text=Alert with OK & Cancel
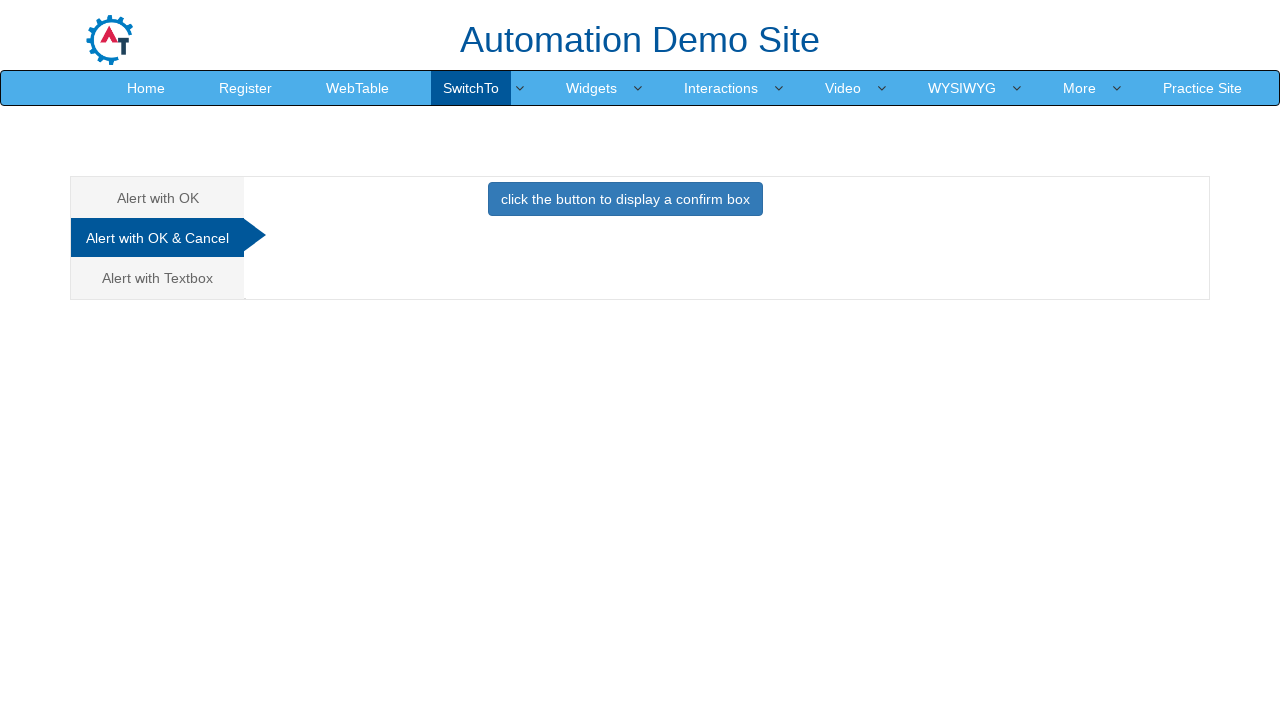

Set up dialog handler to dismiss/cancel dialogs
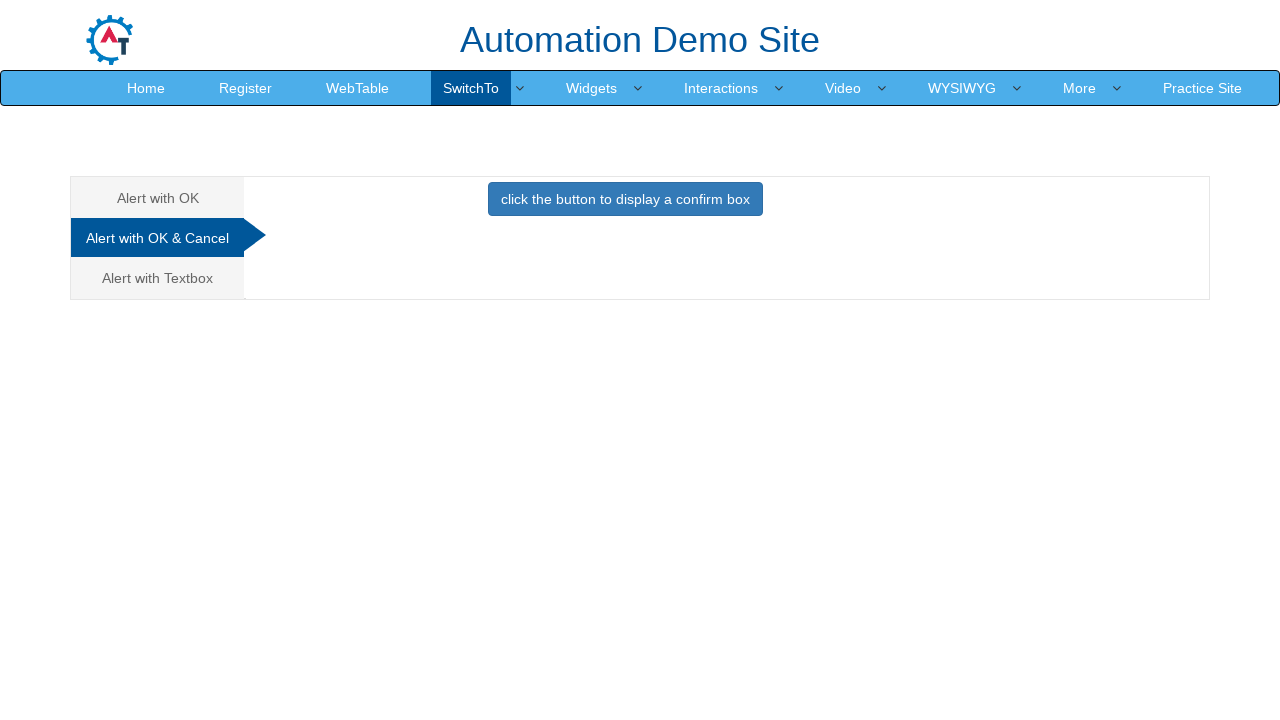

Clicked primary button to trigger confirm dialog and dismissed it at (625, 199) on .btn-primary
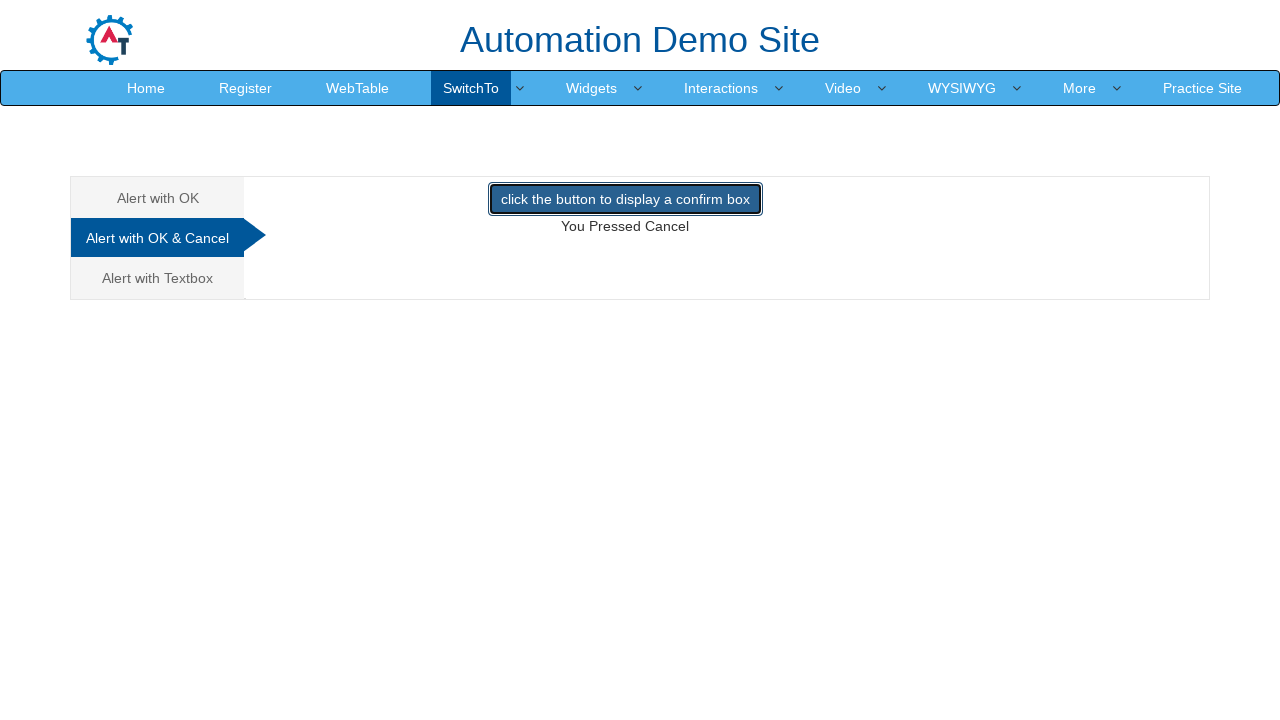

Opened third browser tab
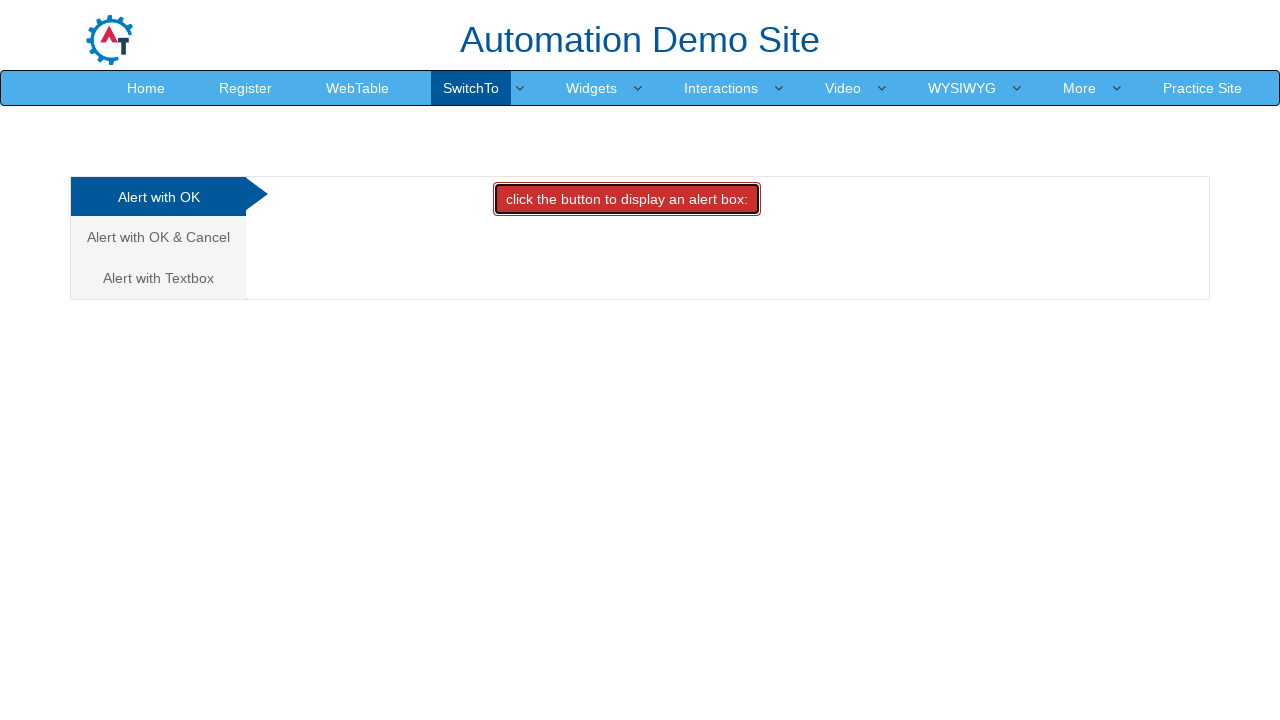

Navigated third tab to alerts page
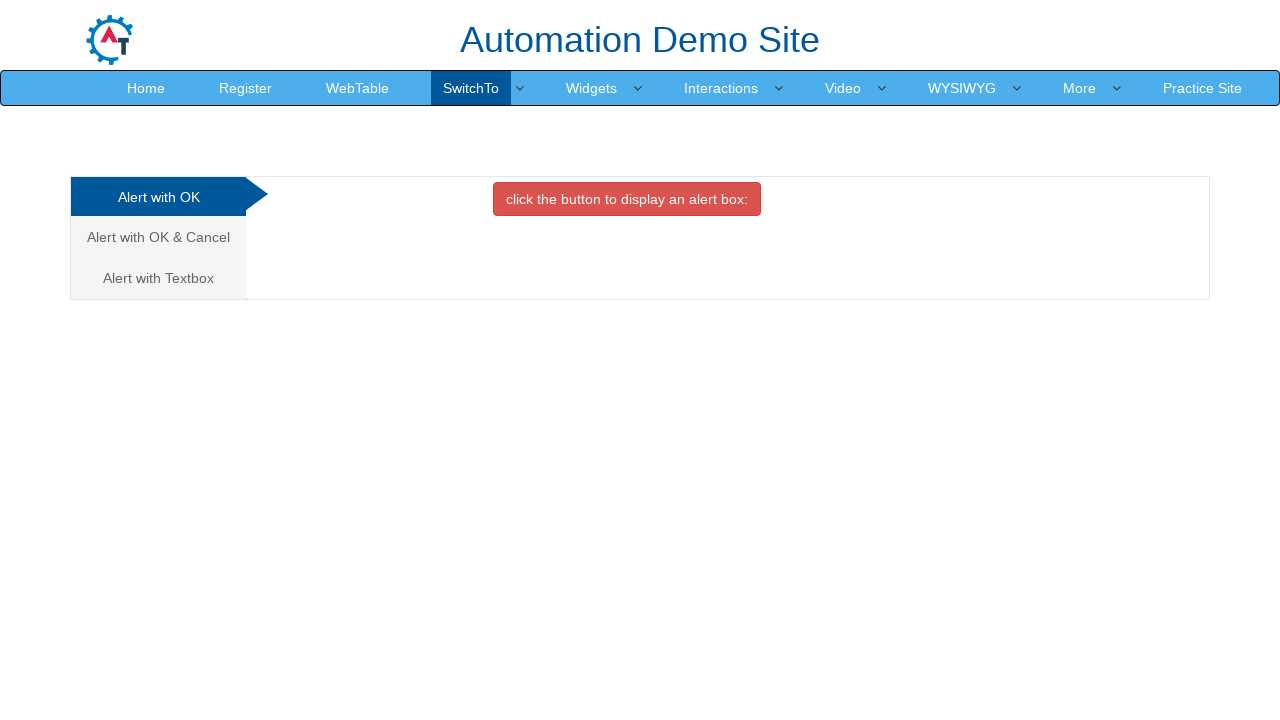

Clicked on 'Alert with Textbox' tab at (158, 278) on text=Alert with Textbox
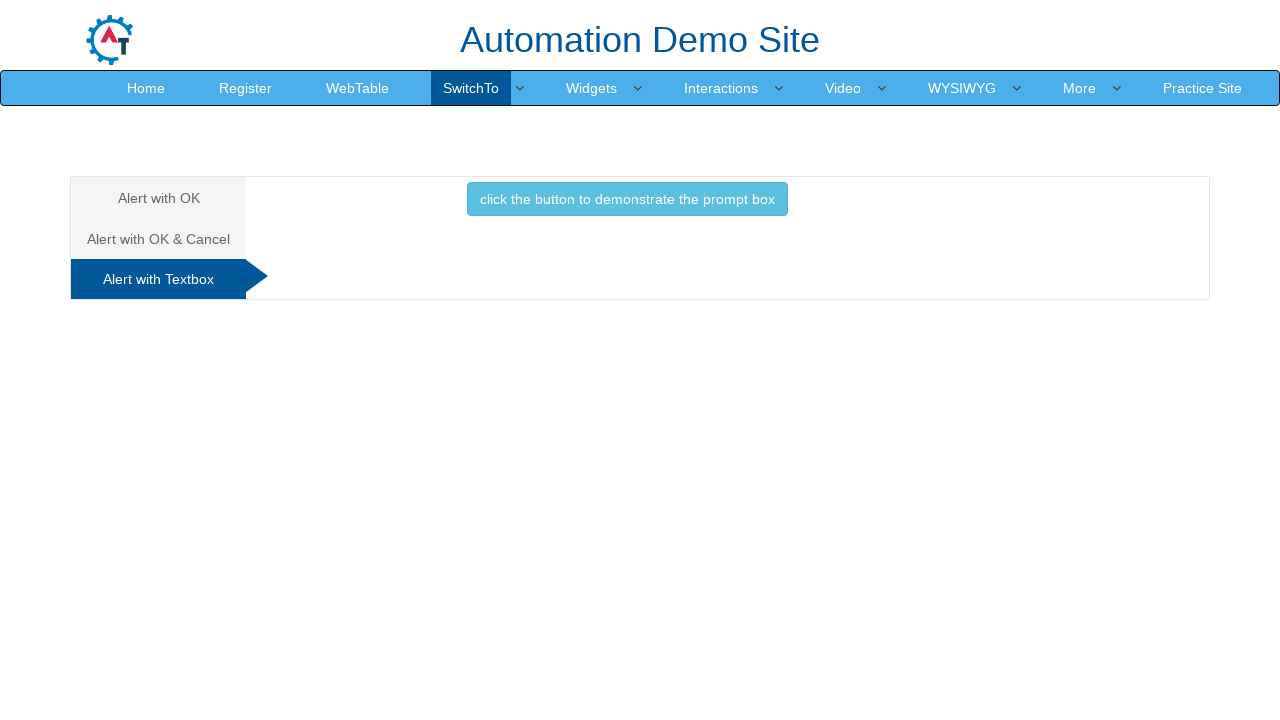

Set up dialog handler to accept prompt with text input
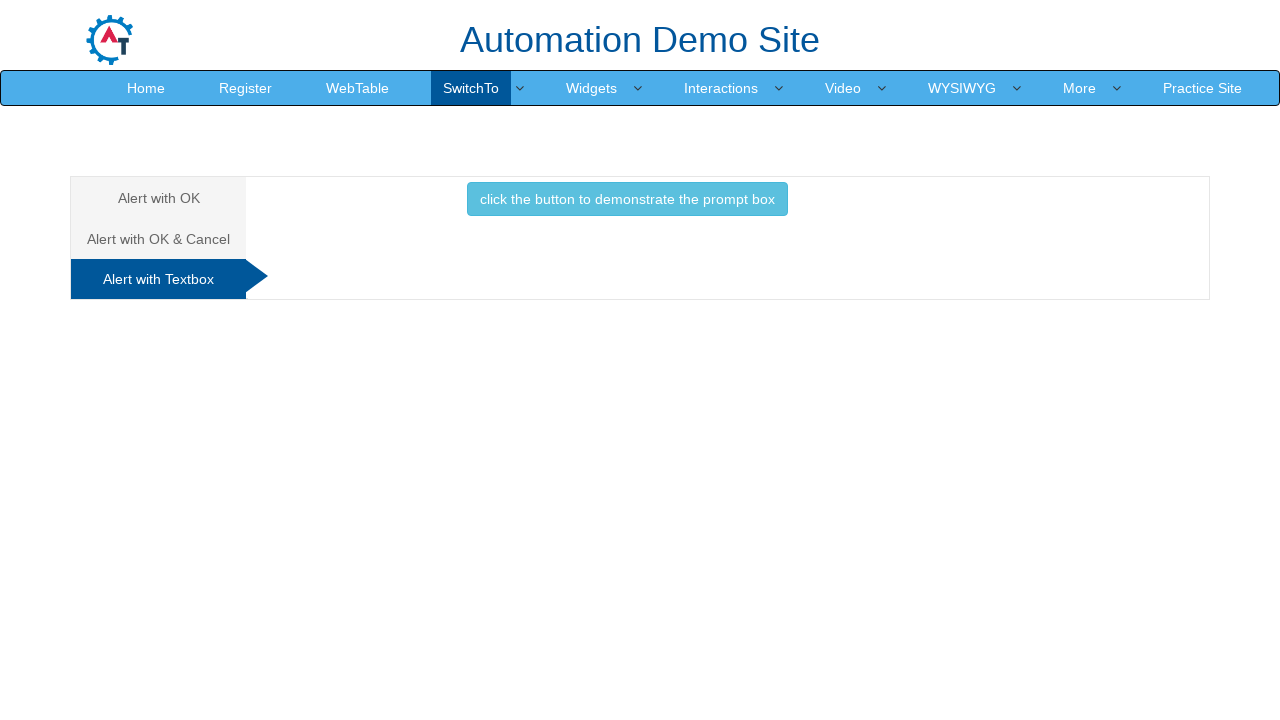

Clicked info button to trigger prompt dialog and entered 'Test message completed!' at (627, 199) on .btn-info
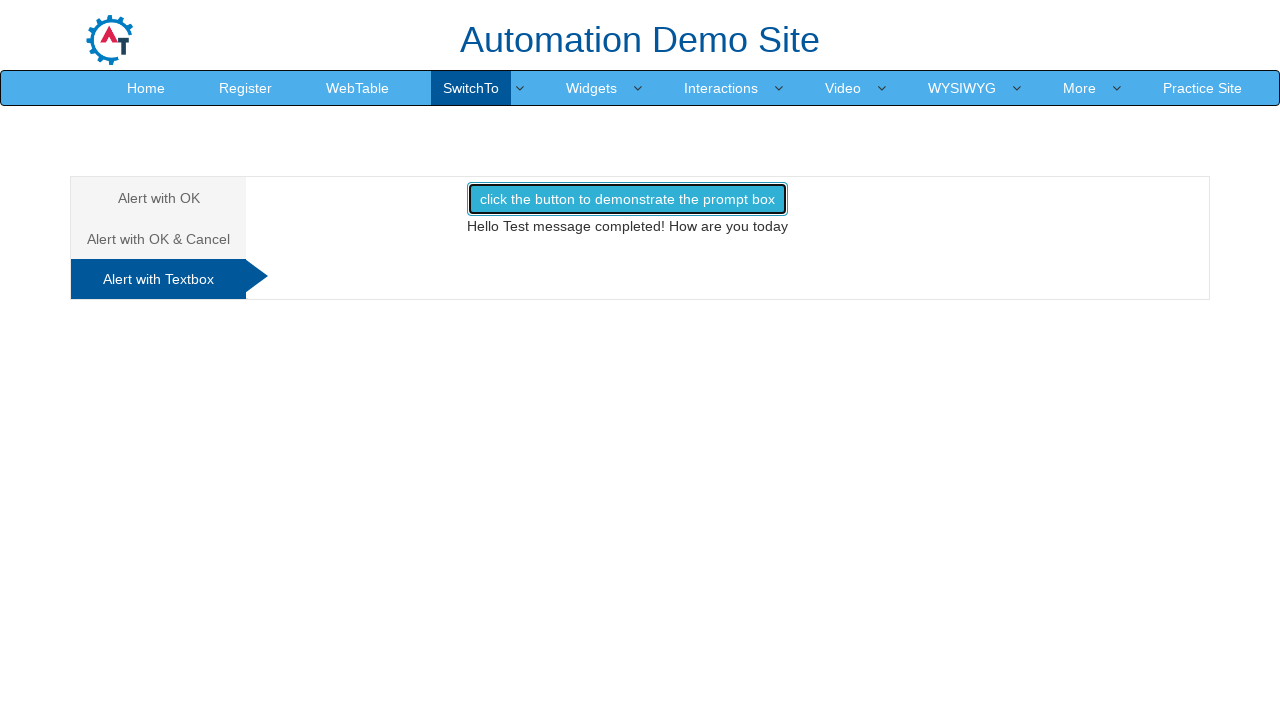

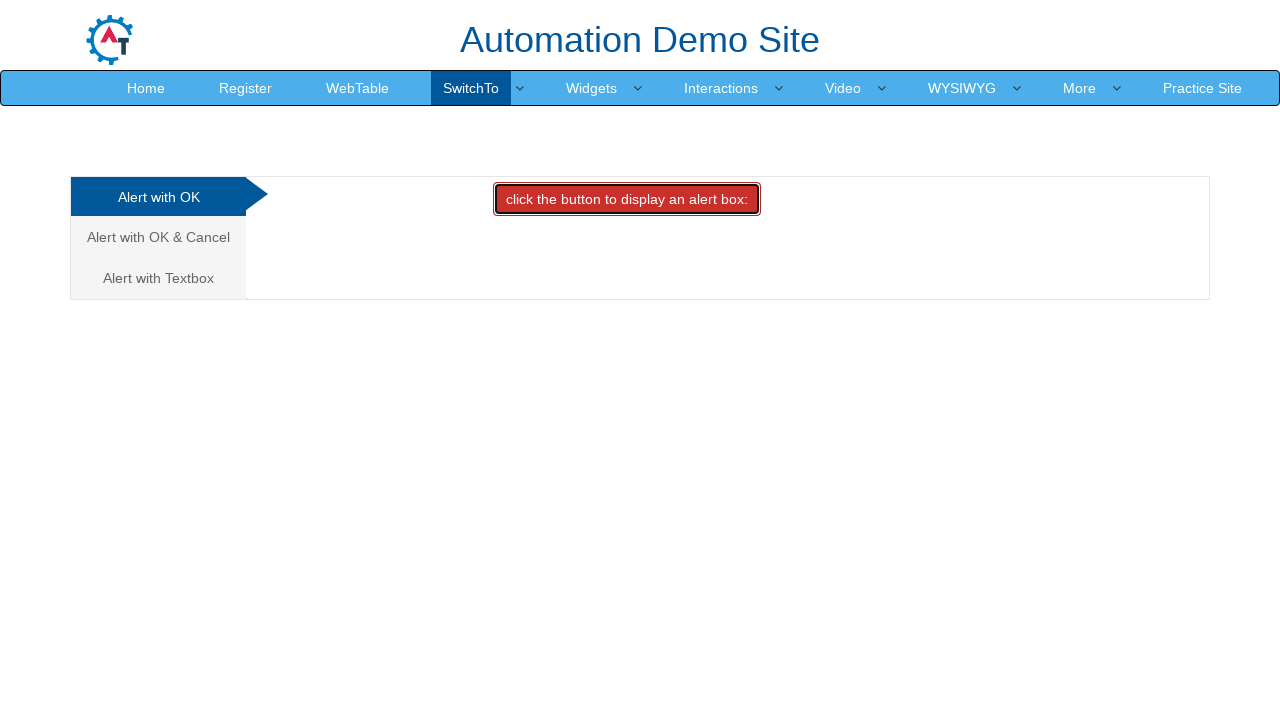